Navigates to a contact form and selects a radio button option for "Online" mode

Starting URL: https://www.rameshsoft.com

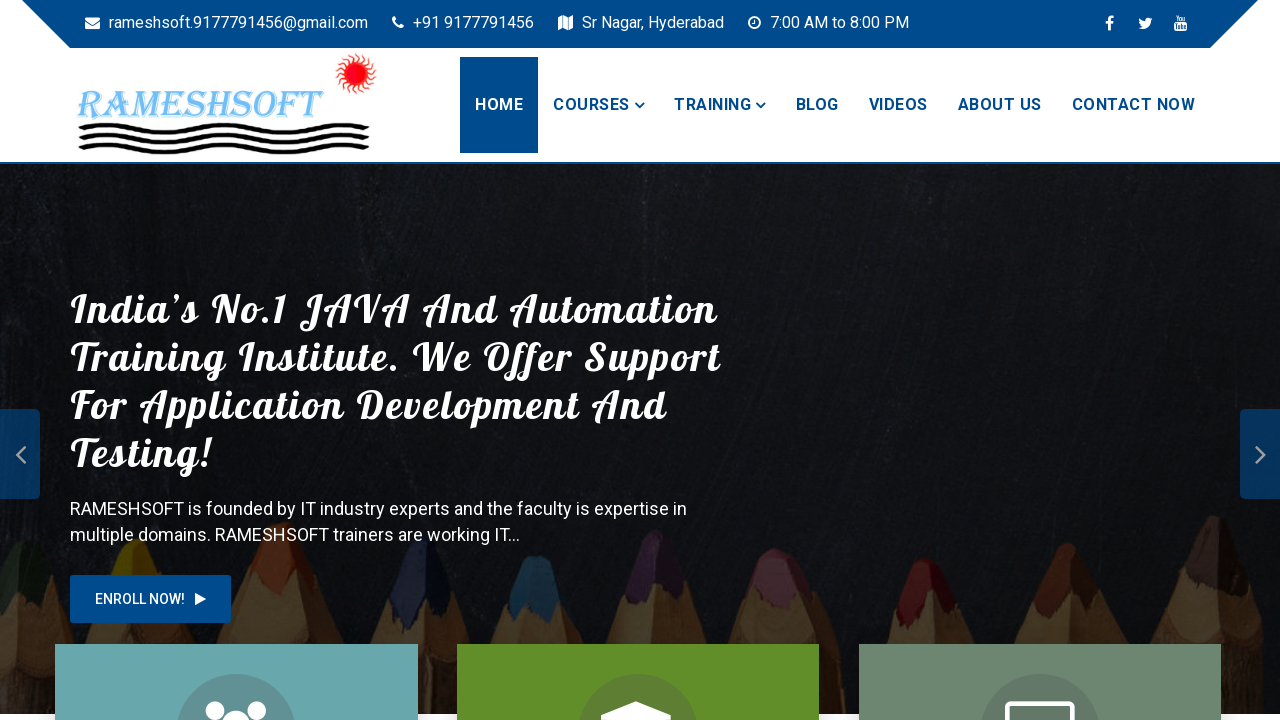

Clicked 'Contact Now' link to navigate to contact form at (1133, 105) on a:text('Contact Now')
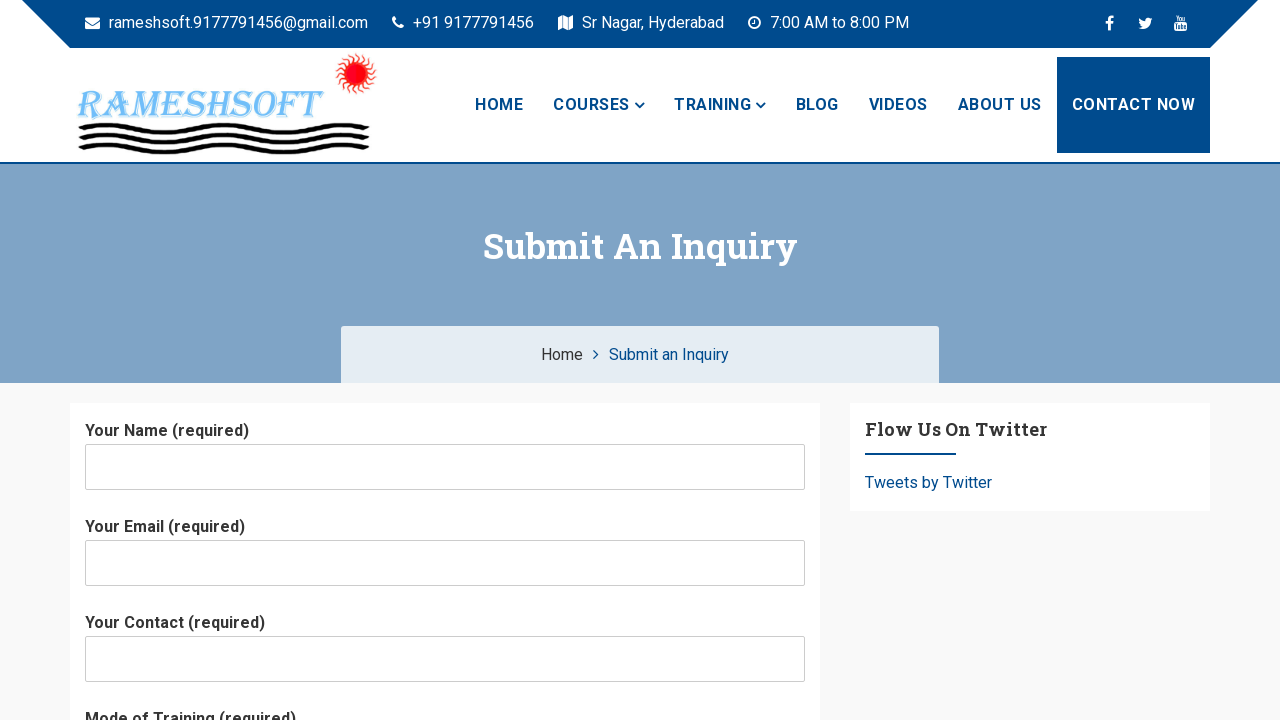

Waited for 'Online' radio button to be available
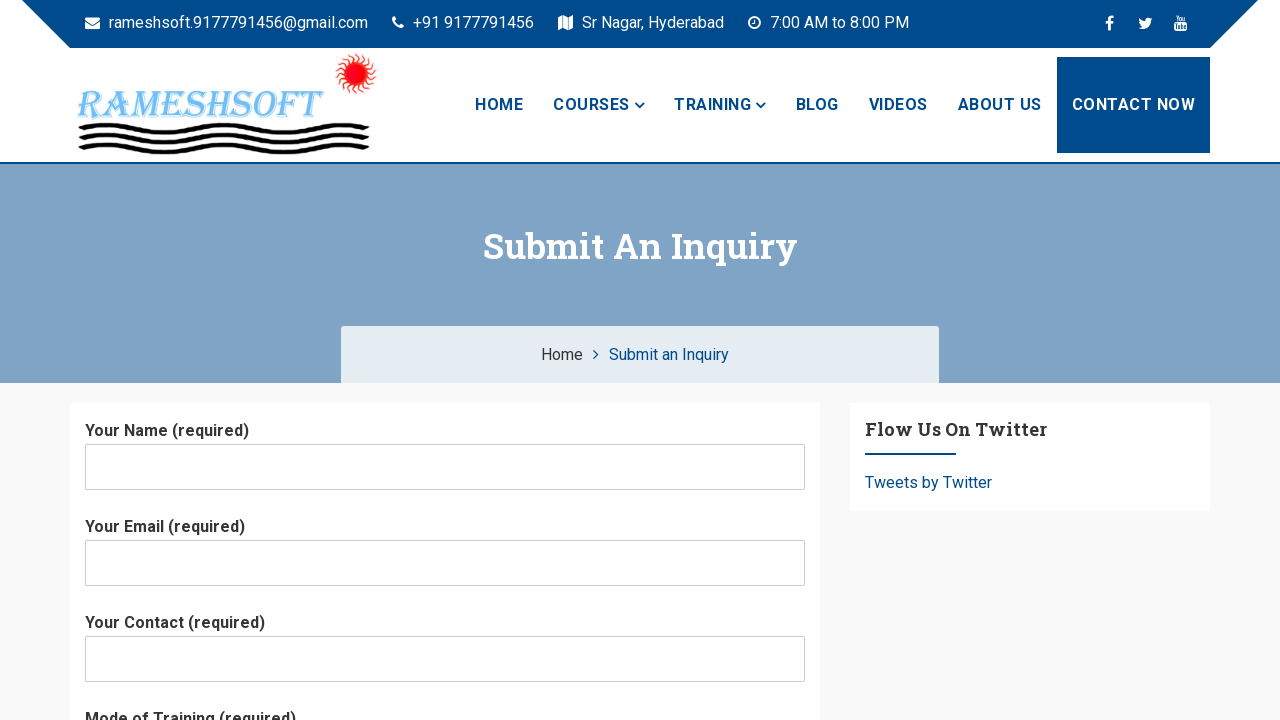

Clicked 'Online' radio button option at (108, 360) on input[type='radio'][value='Online']
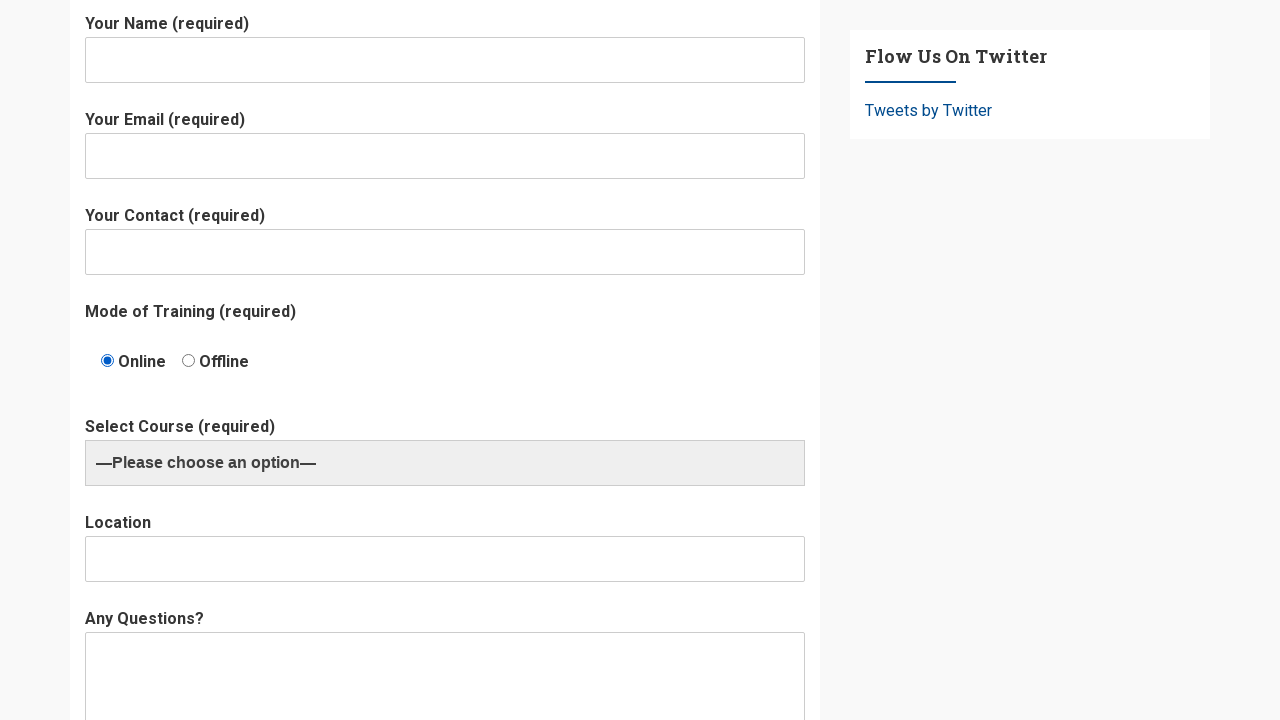

Verified 'Online' radio button is selected
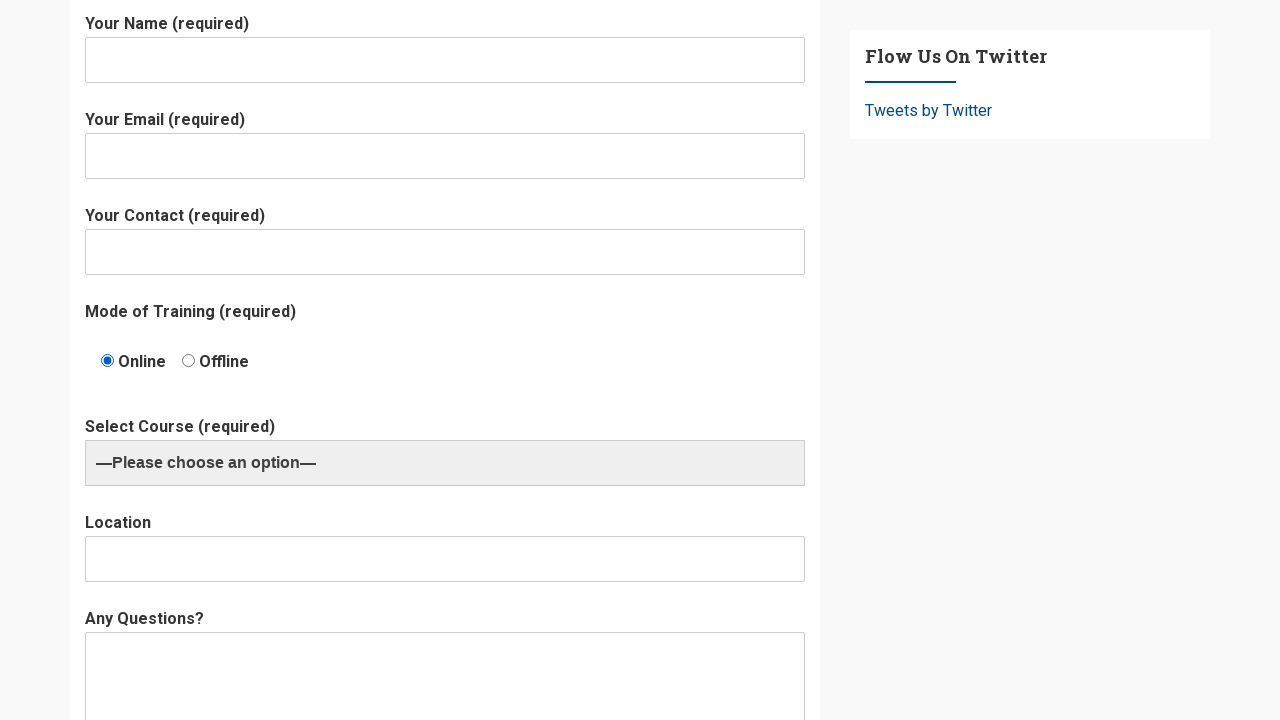

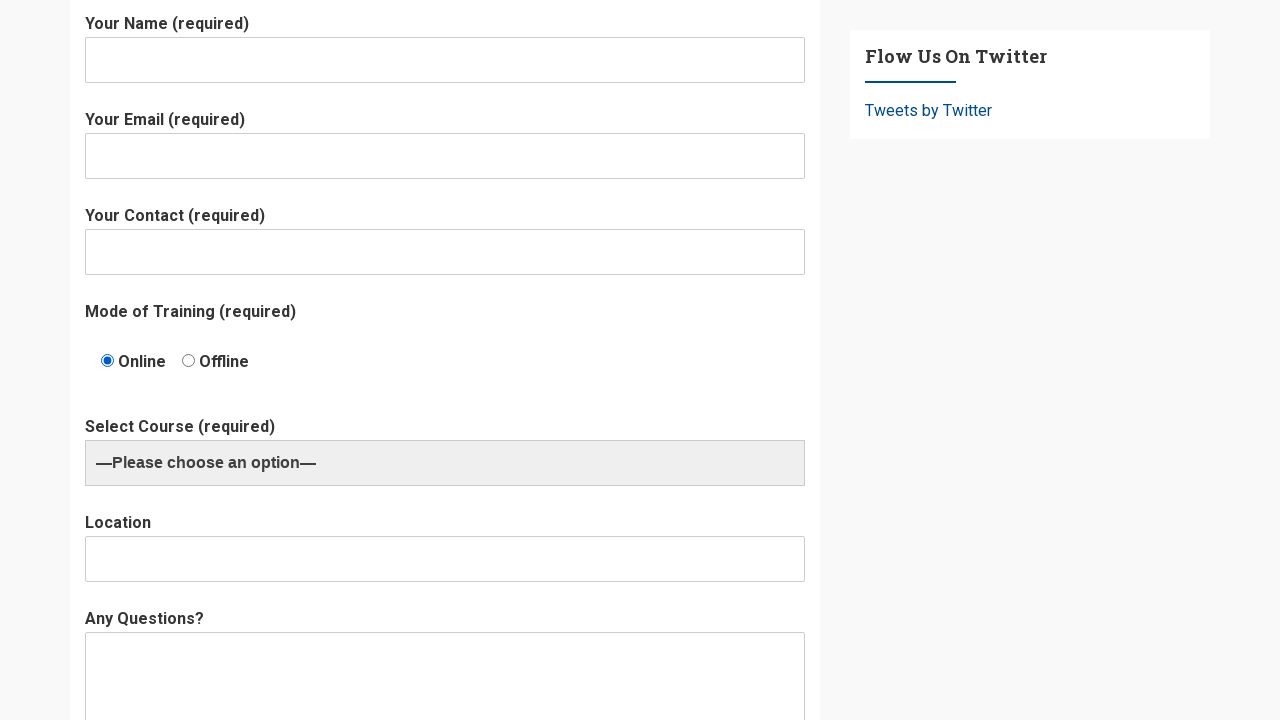